Tests a multi-select list editor by clicking on a feature item, waiting for a model item to become visible, and then clicking on that model item.

Starting URL: https://demos.devexpress.com/aspxeditorsdemos/ListEditors/MultiSelect.aspx

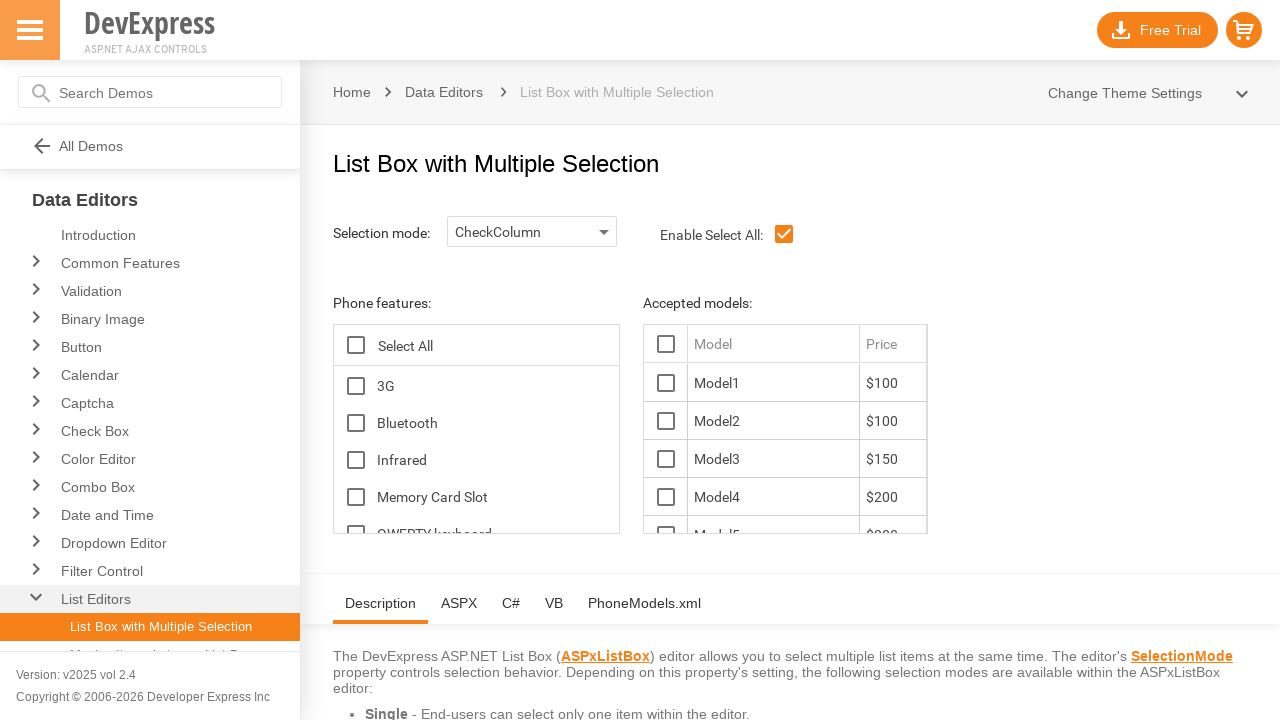

Clicked on the first feature item in the multi-select list at (498, 386) on td#ContentHolder_lbFeatures_LBI0T1
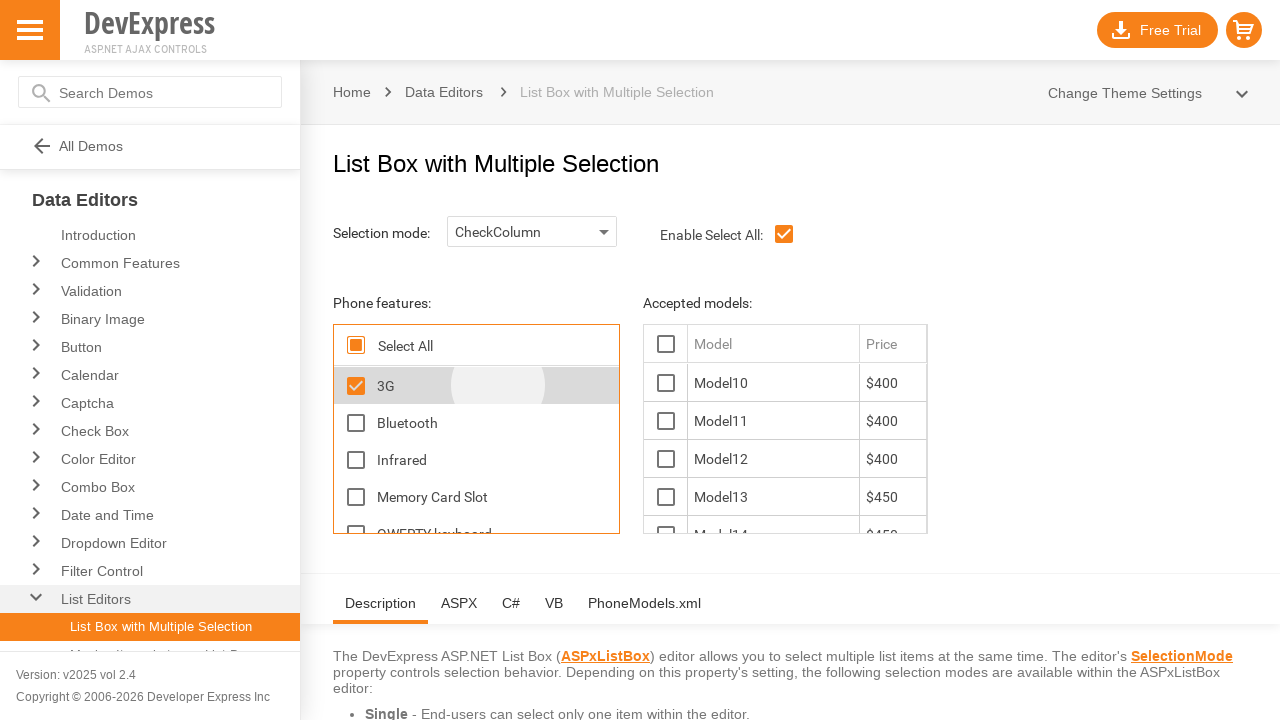

Waited for model item to become visible
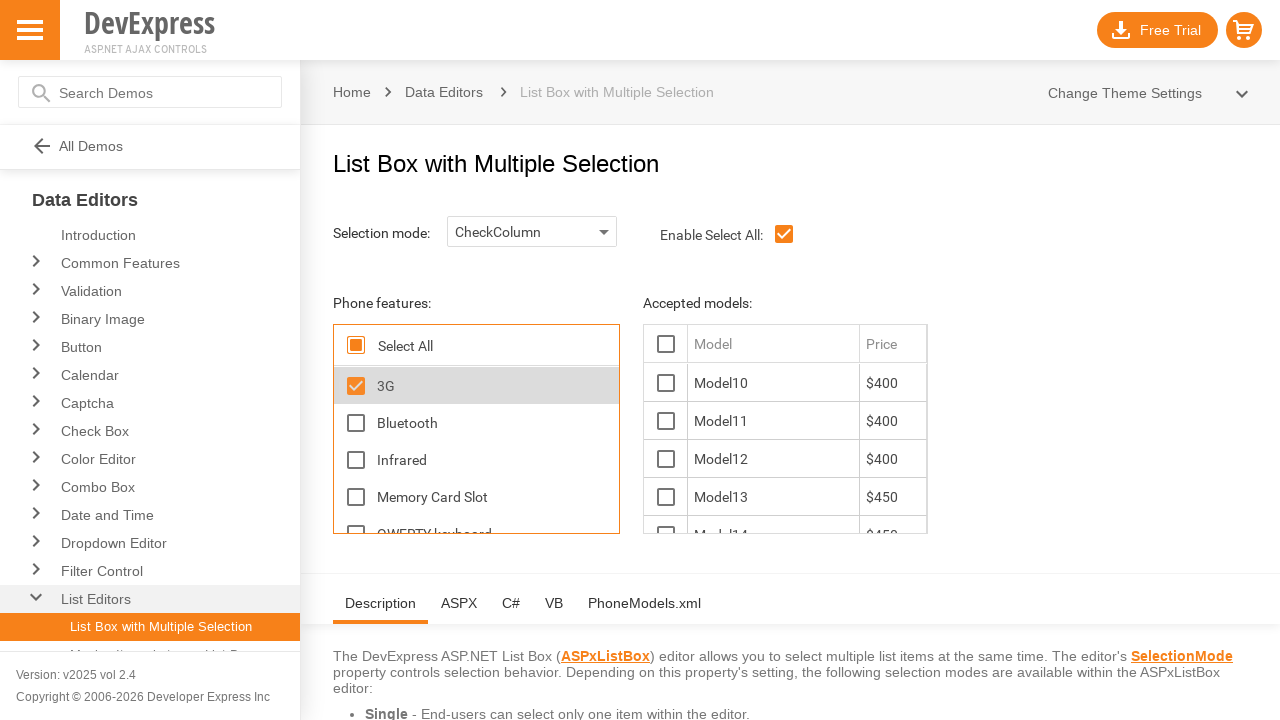

Clicked on the model item at (773, 383) on td#ContentHolder_lbModels_LBI16T1
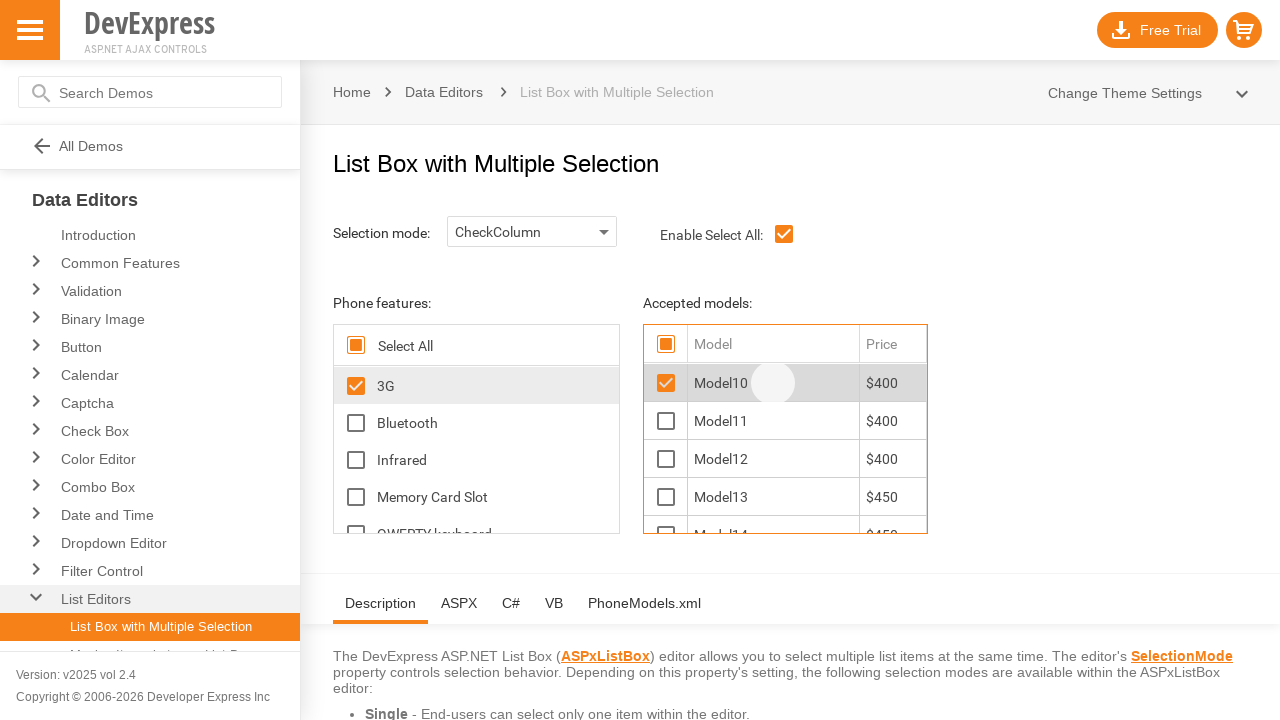

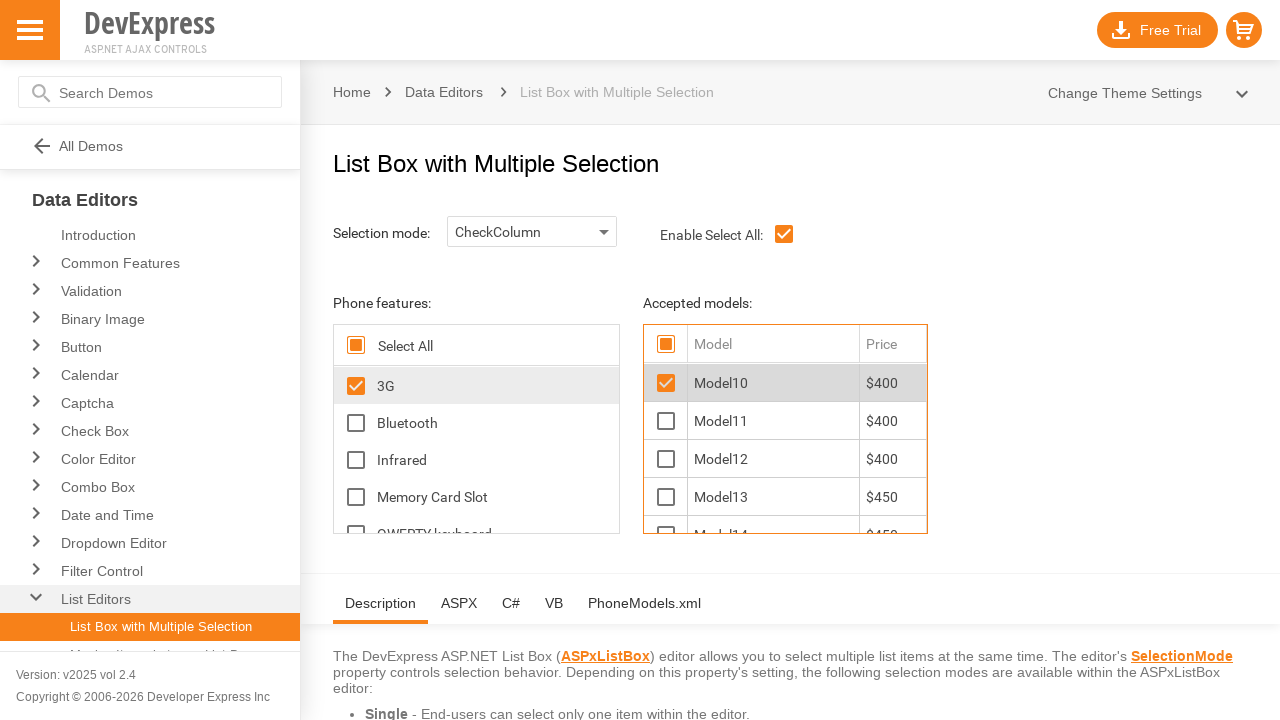